Tests a kitten-collecting game using JavaScript click events - navigates to game, starts it, and clicks kittens until game over.

Starting URL: http://thelab.boozang.com/

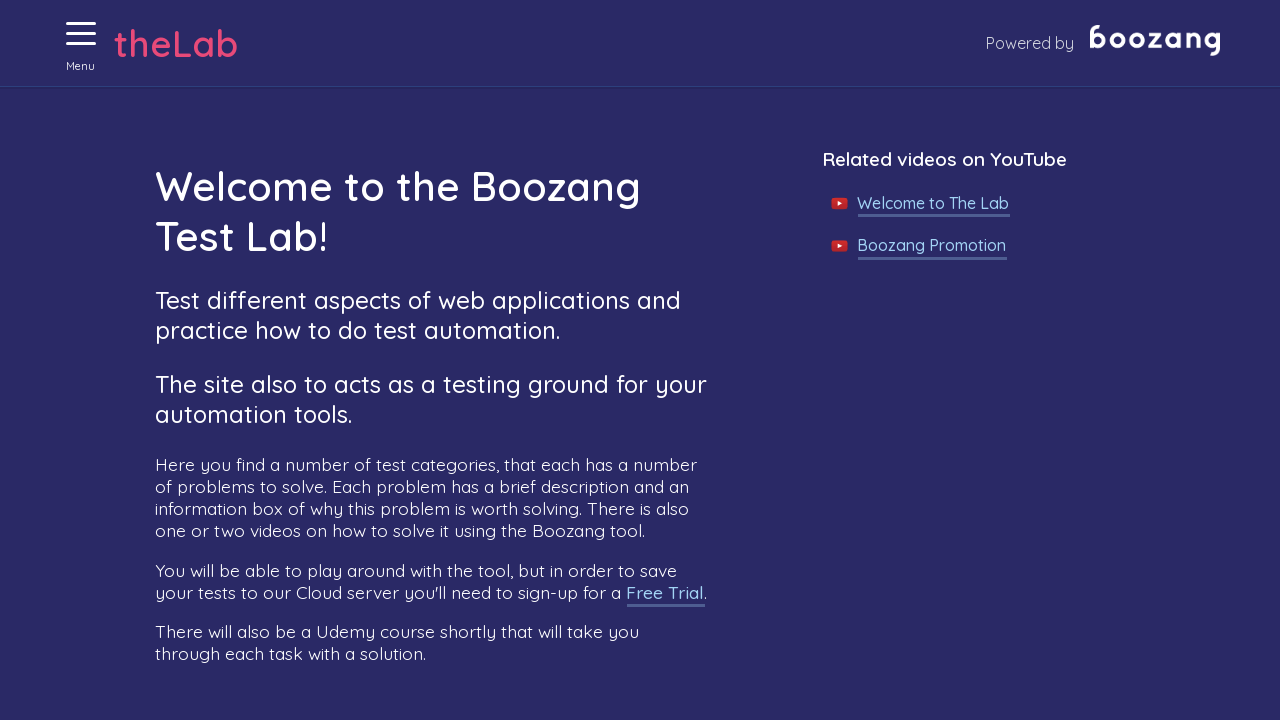

Clicked closed menu button using dispatch event
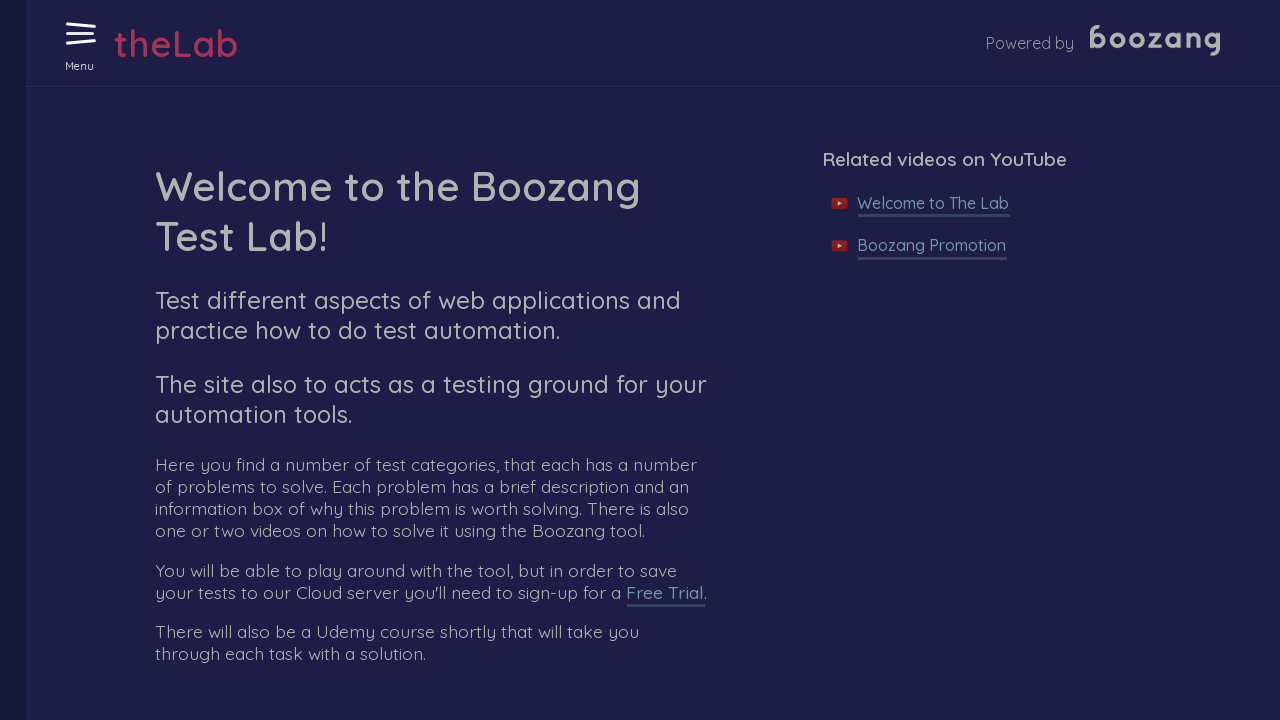

Clicked 'Collecting kittens' link using dispatch event
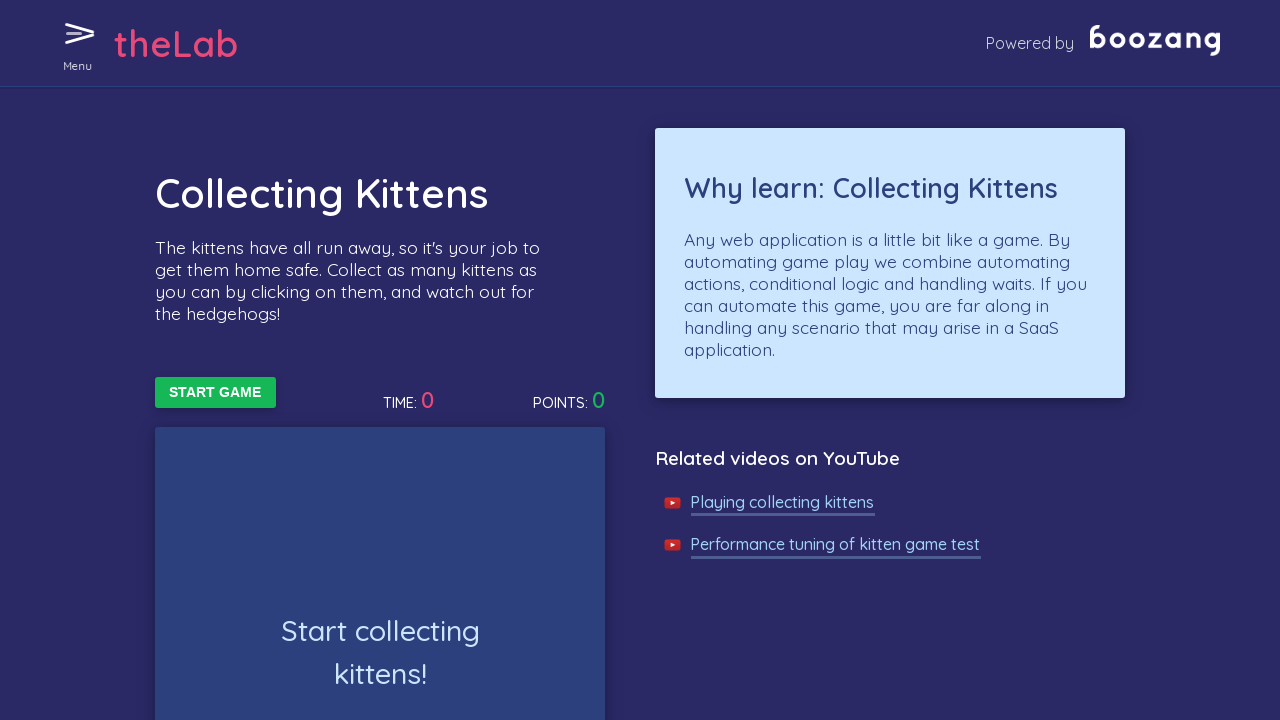

Waited 250ms before starting game
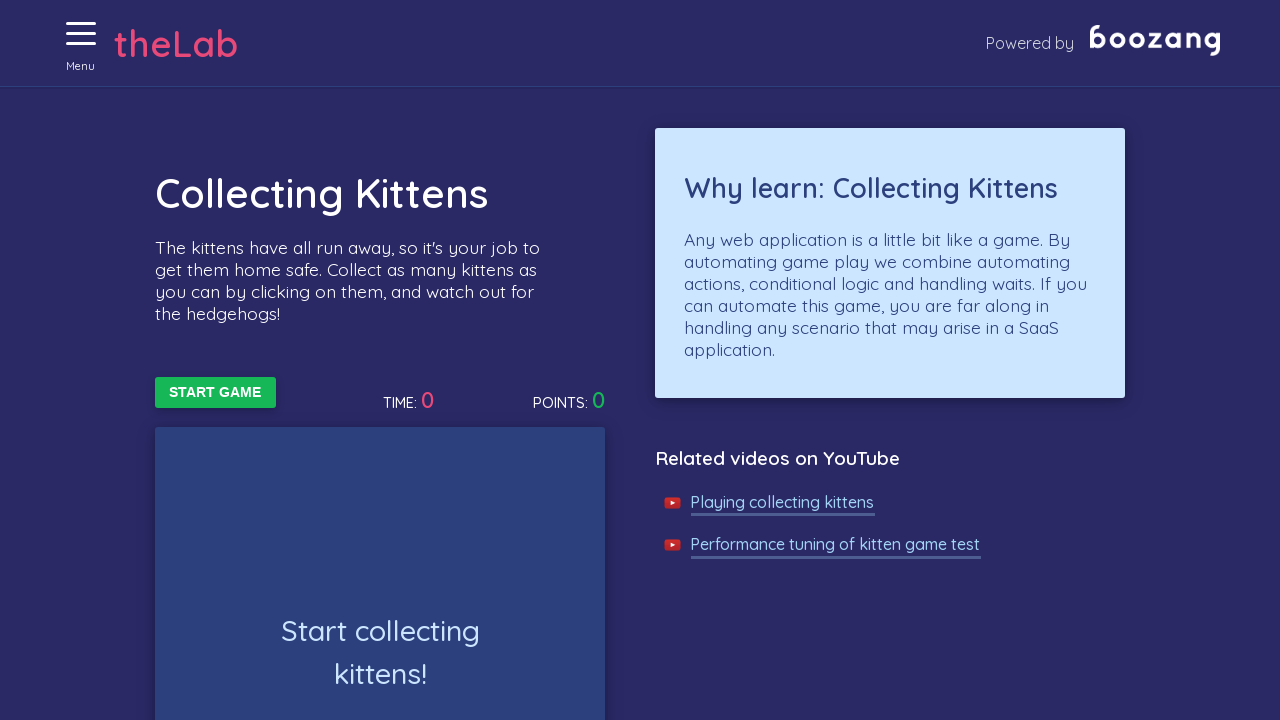

Clicked Start Game button using dispatch event
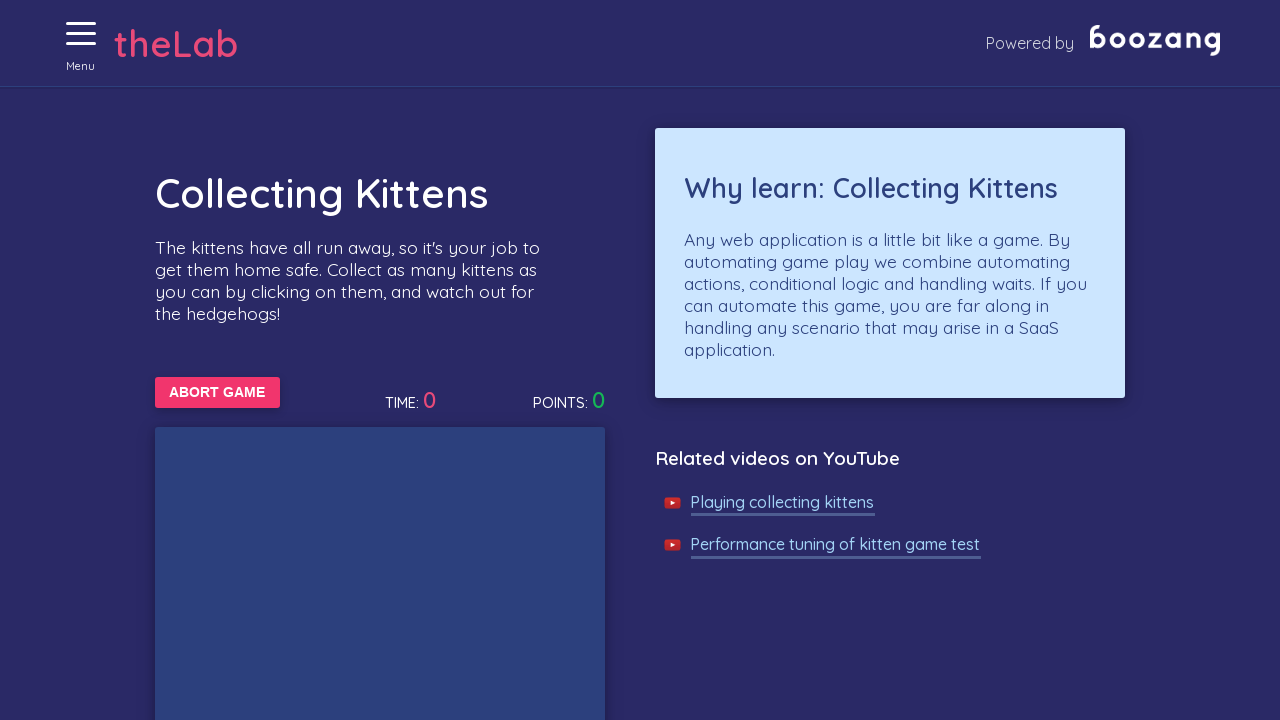

Clicked on a kitten in the game at (464, 360) on //img[@alt='Cat']
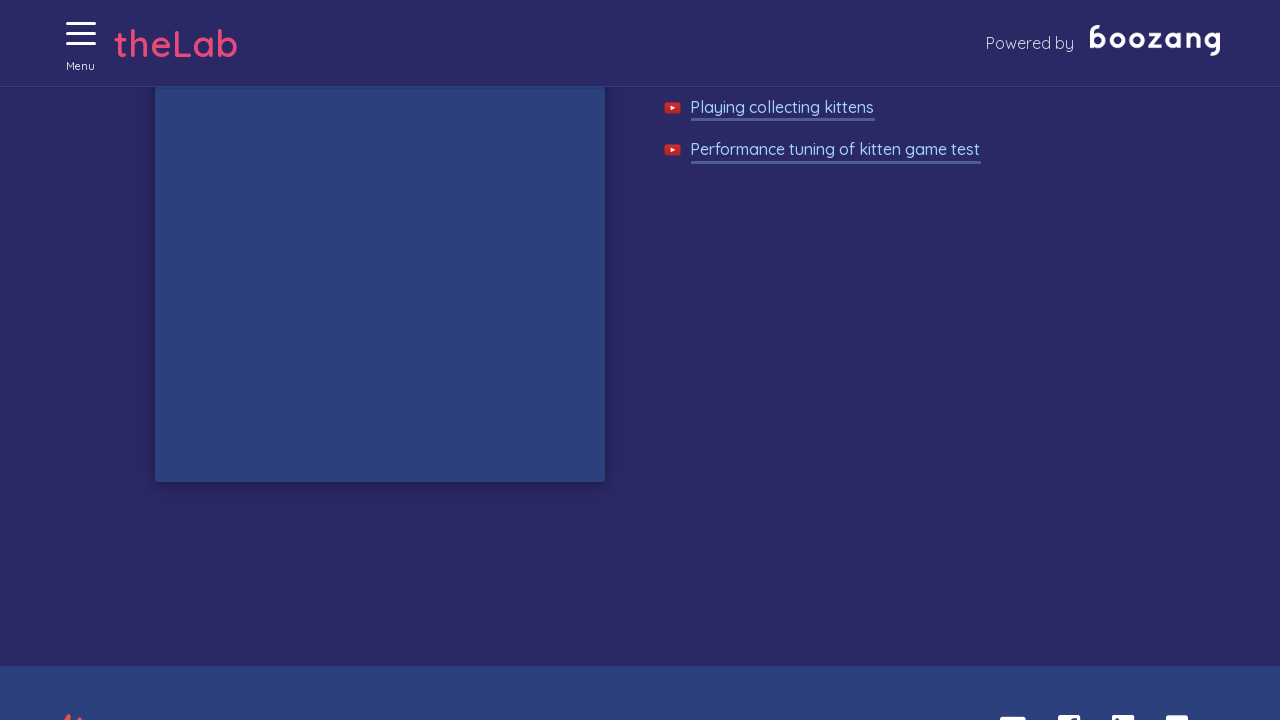

Clicked on a kitten in the game at (292, 261) on //img[@alt='Cat']
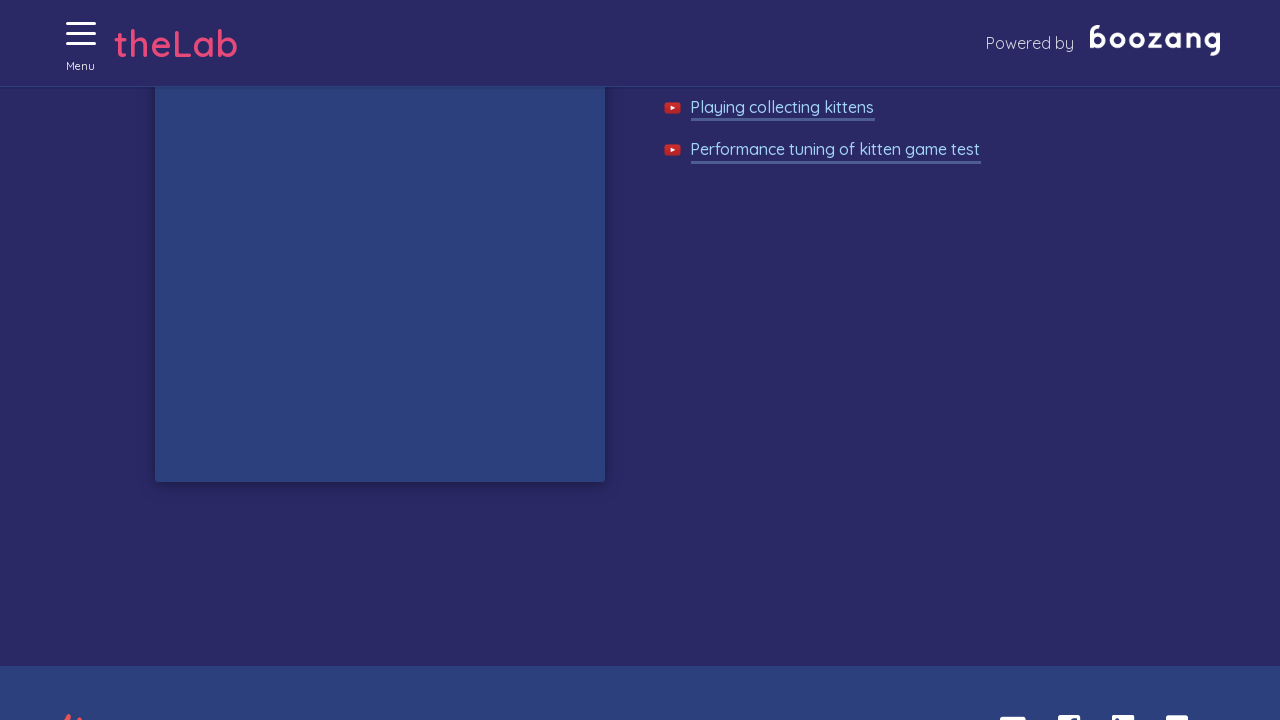

Clicked on a kitten in the game at (552, 313) on //img[@alt='Cat']
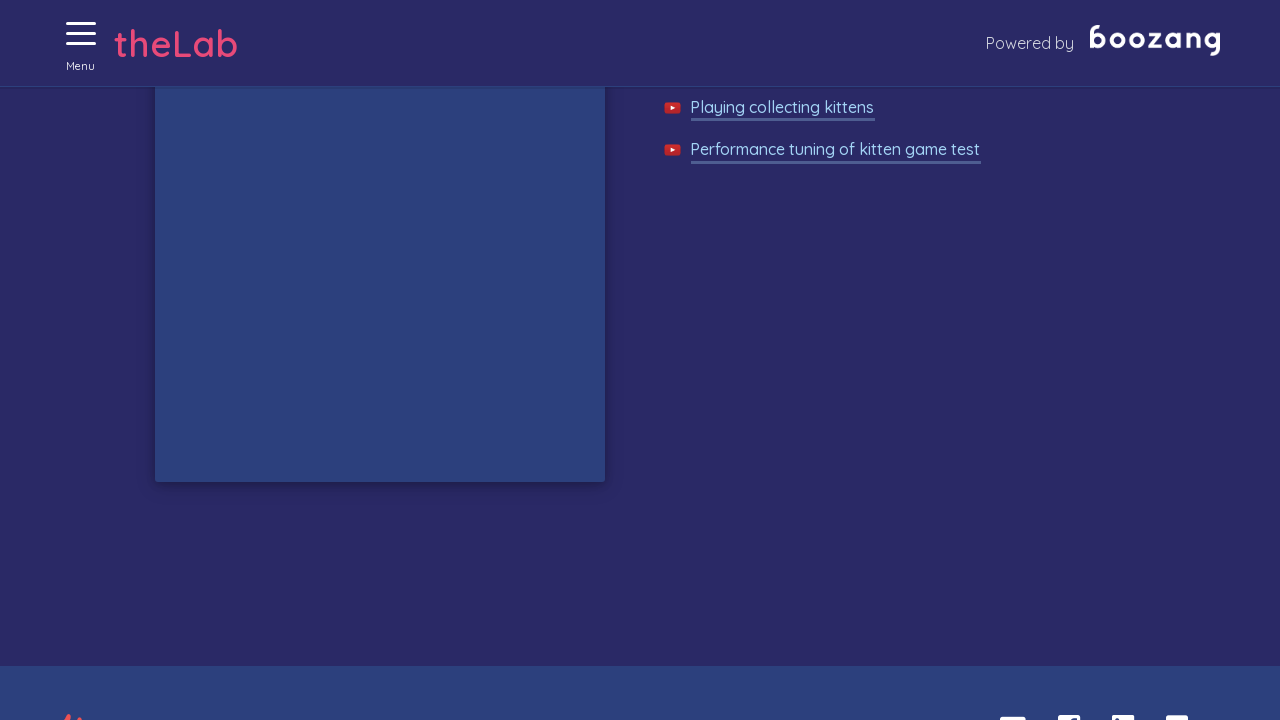

Clicked on a kitten in the game at (416, 136) on //img[@alt='Cat']
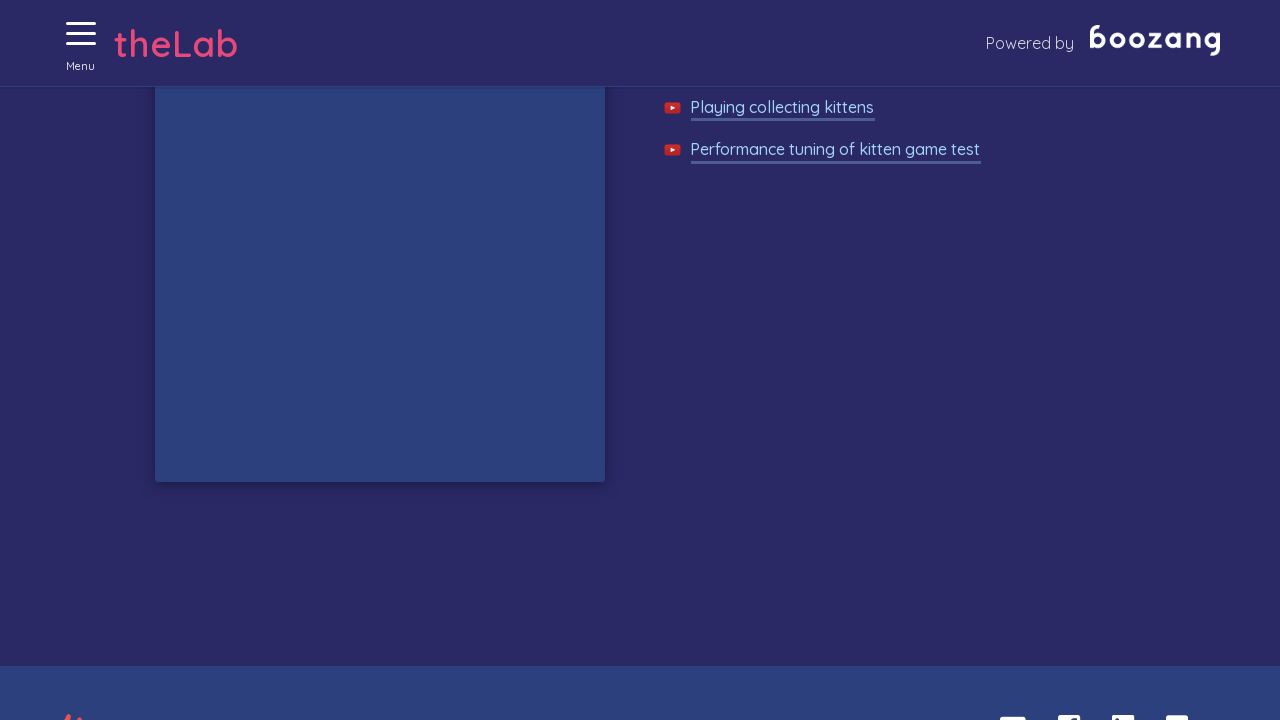

Clicked on a kitten in the game at (248, 288) on //img[@alt='Cat']
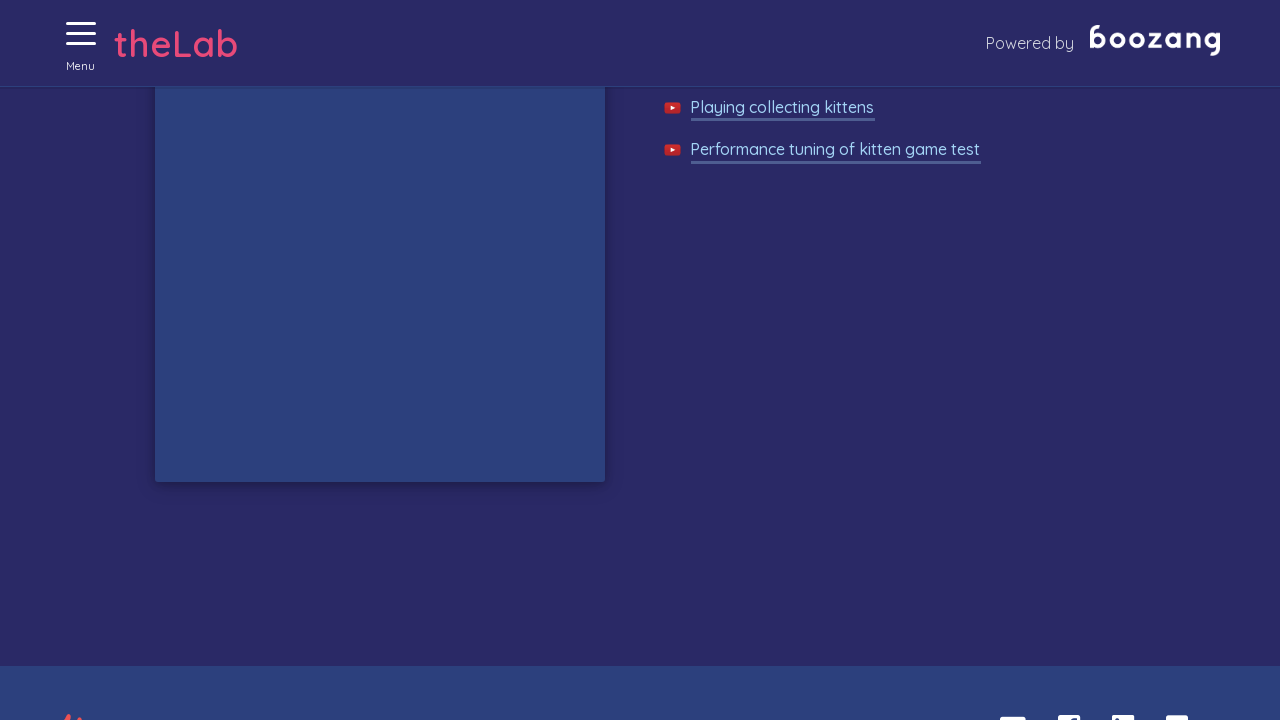

Clicked on a kitten in the game at (258, 466) on //img[@alt='Cat']
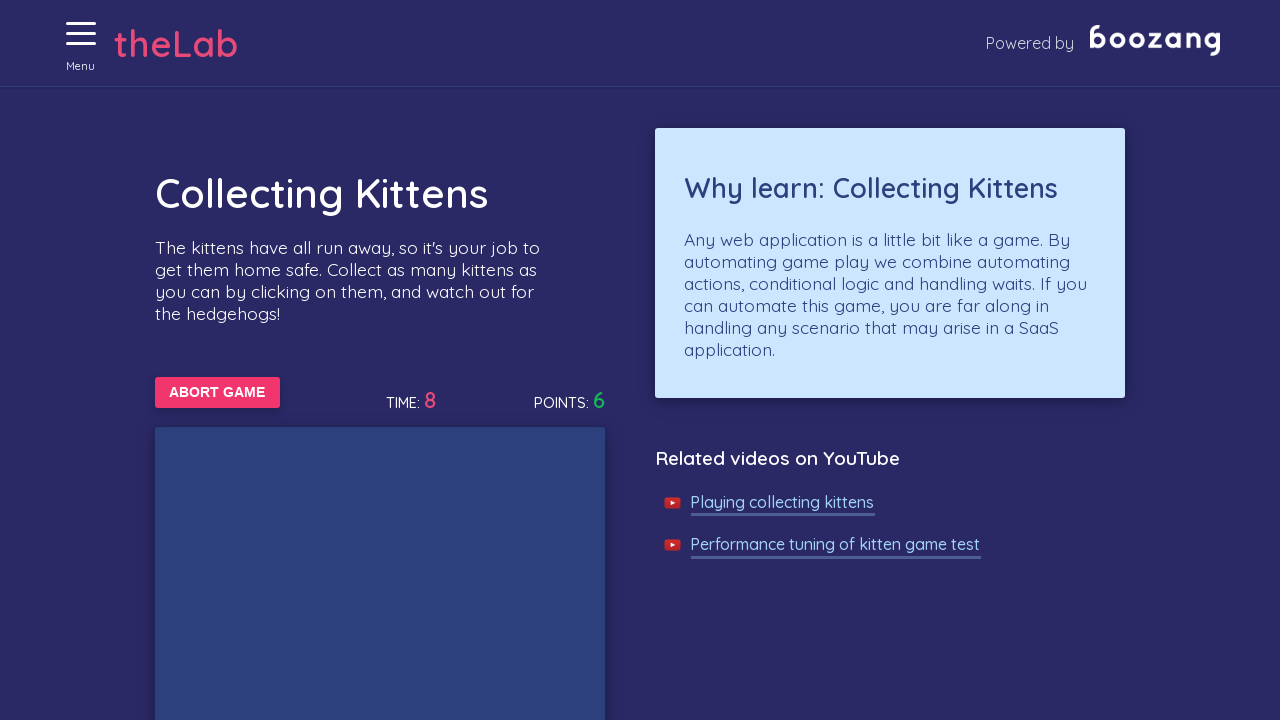

Clicked on a kitten in the game at (262, 636) on //img[@alt='Cat']
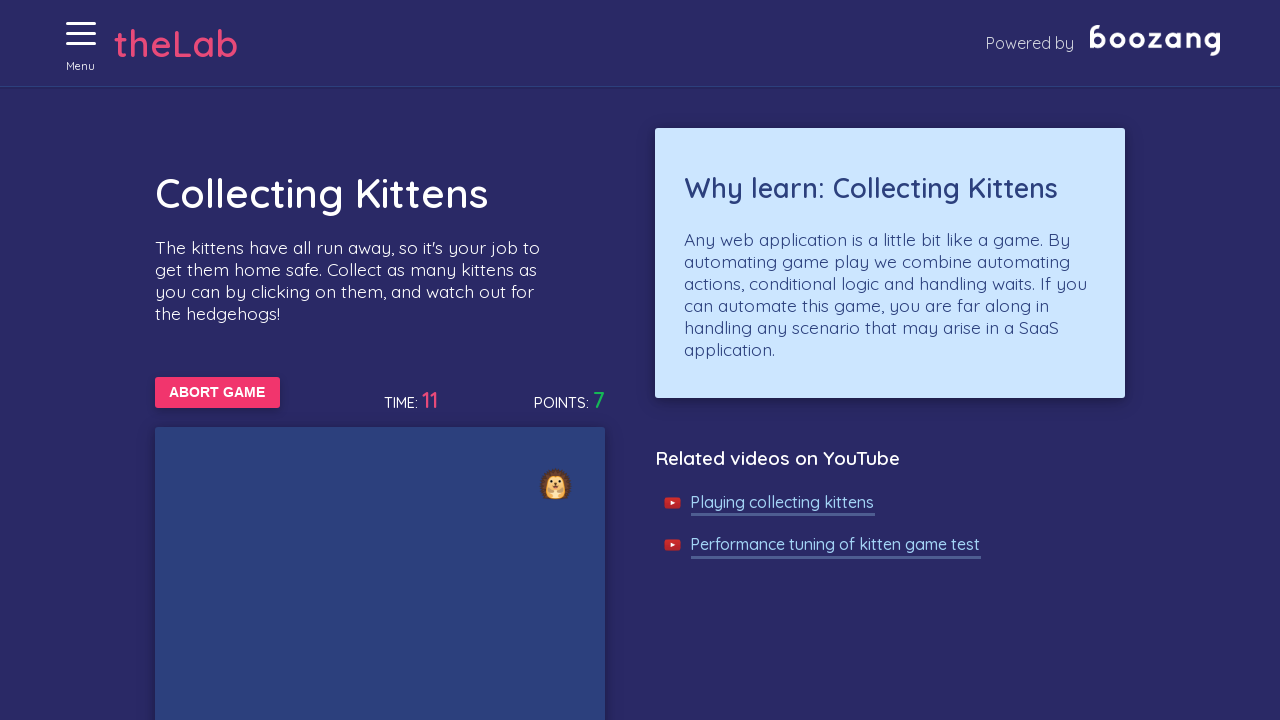

Clicked on a kitten in the game at (382, 509) on //img[@alt='Cat']
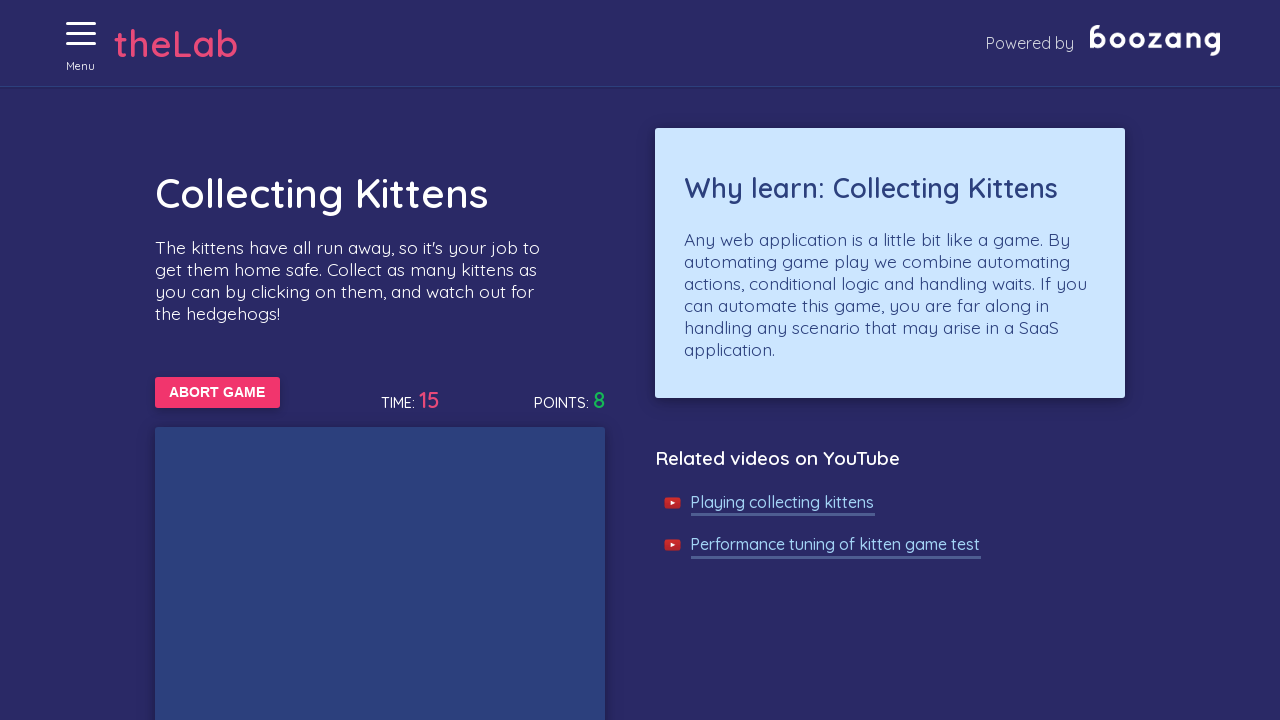

Clicked on a kitten in the game at (394, 360) on //img[@alt='Cat']
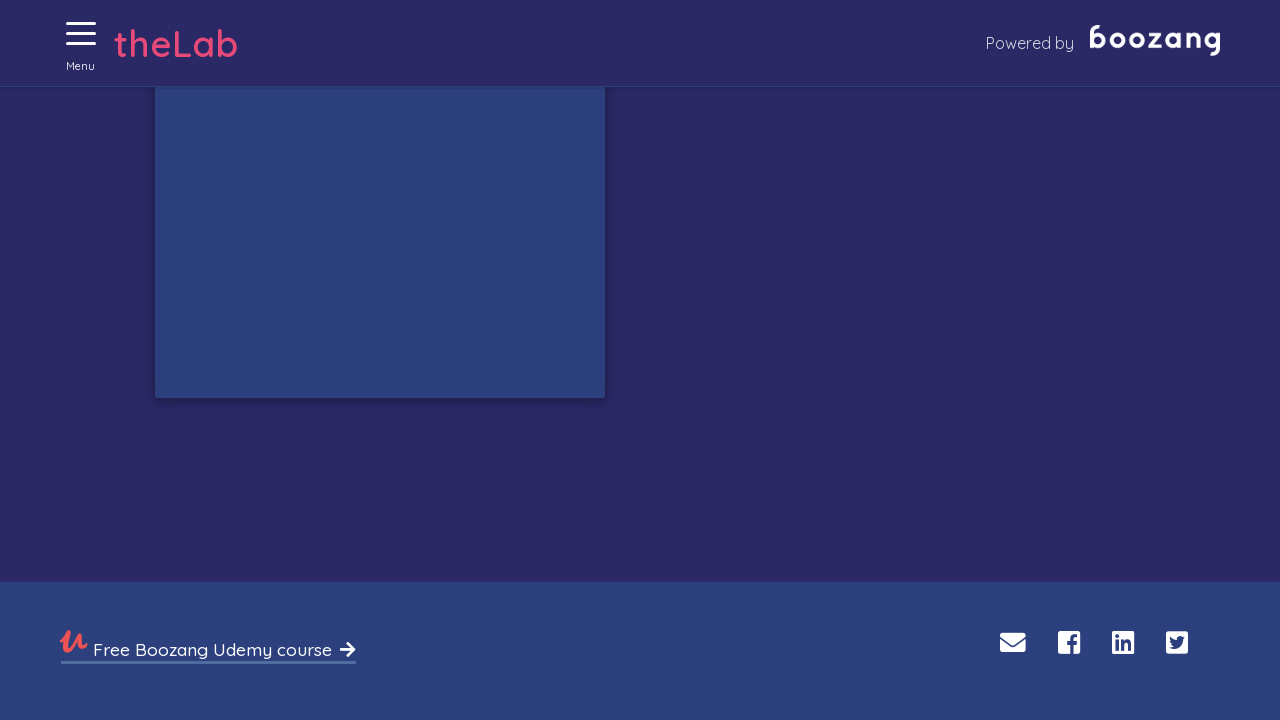

Clicked on a kitten in the game at (438, 488) on //img[@alt='Cat']
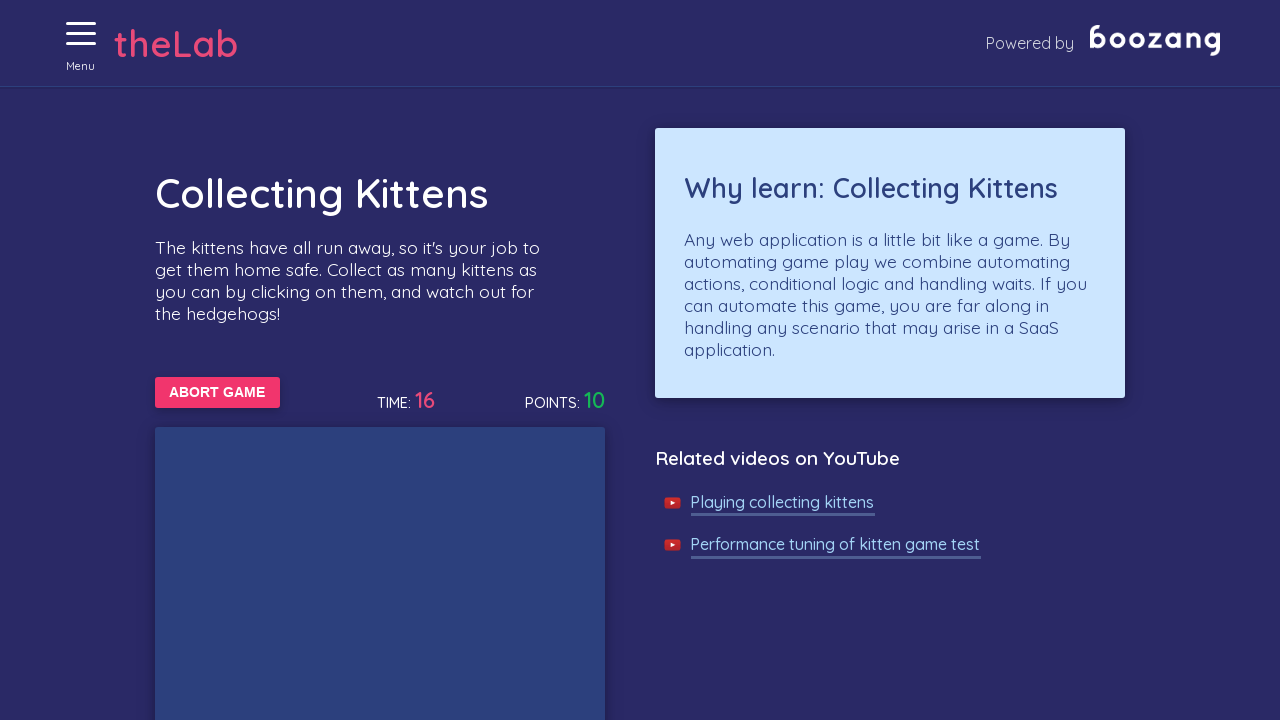

Clicked on a kitten in the game at (434, 652) on //img[@alt='Cat']
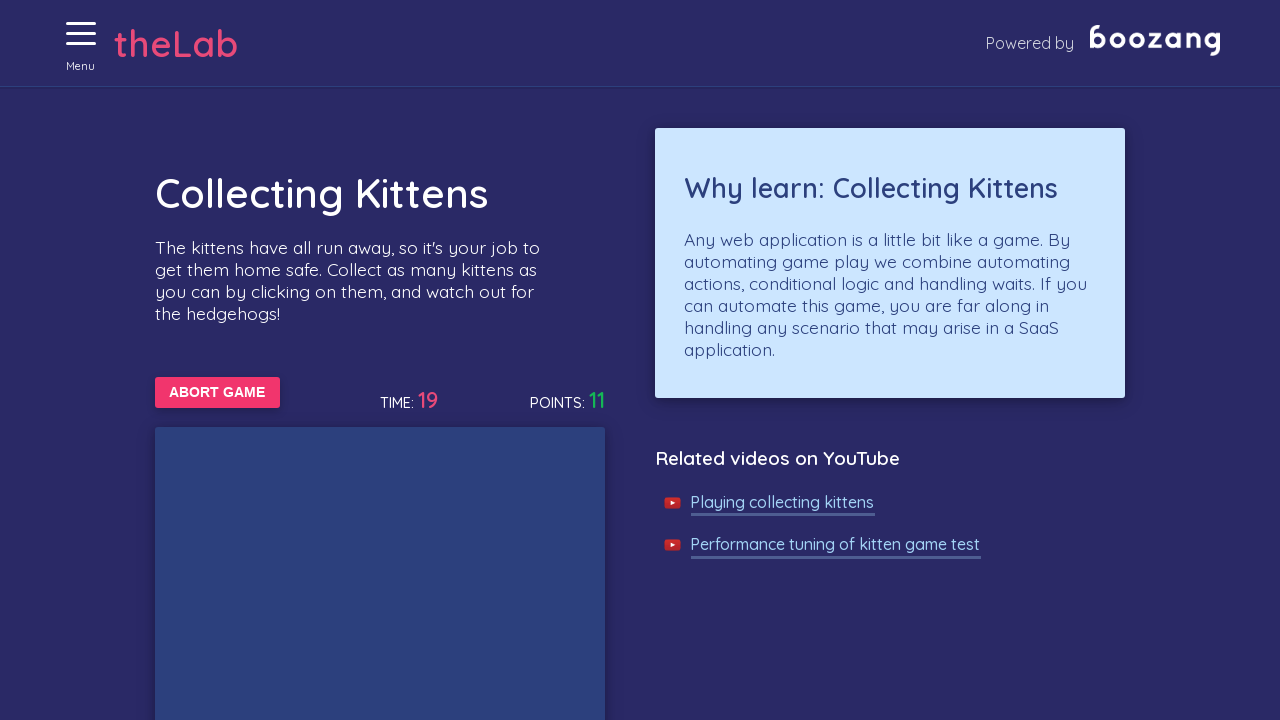

Clicked on a kitten in the game at (298, 360) on //img[@alt='Cat']
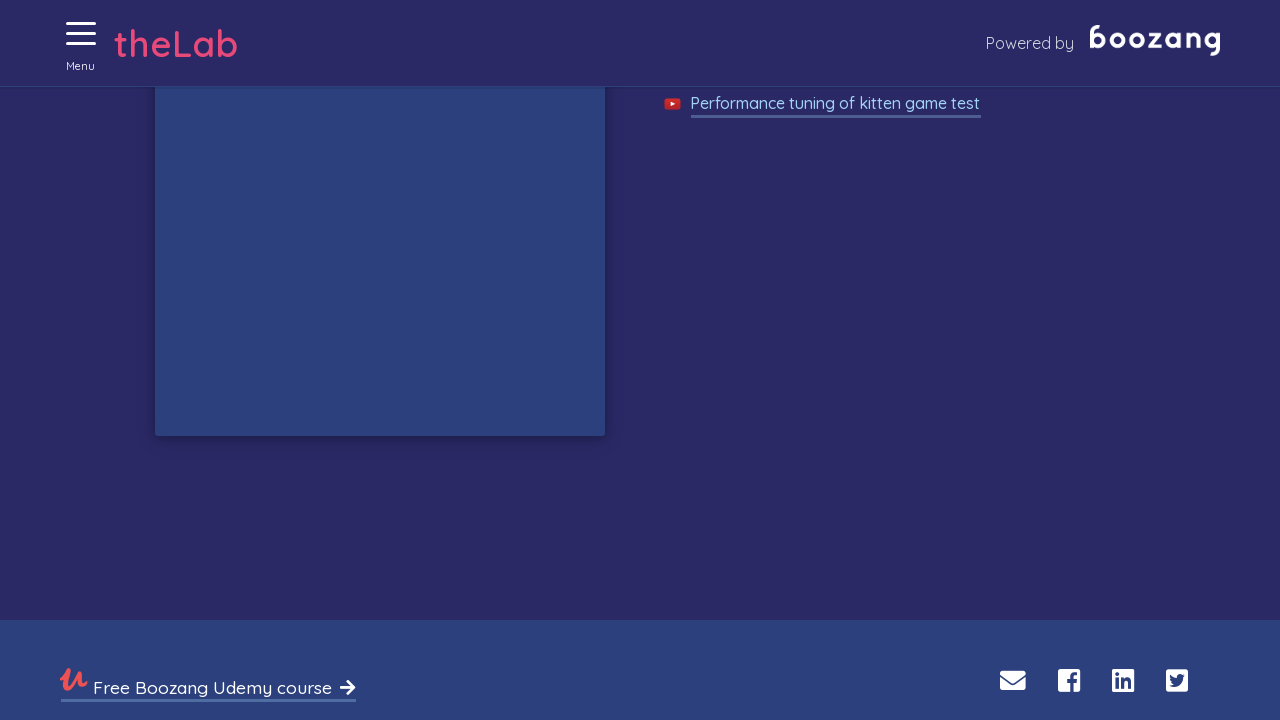

Clicked on a kitten in the game at (296, 502) on //img[@alt='Cat']
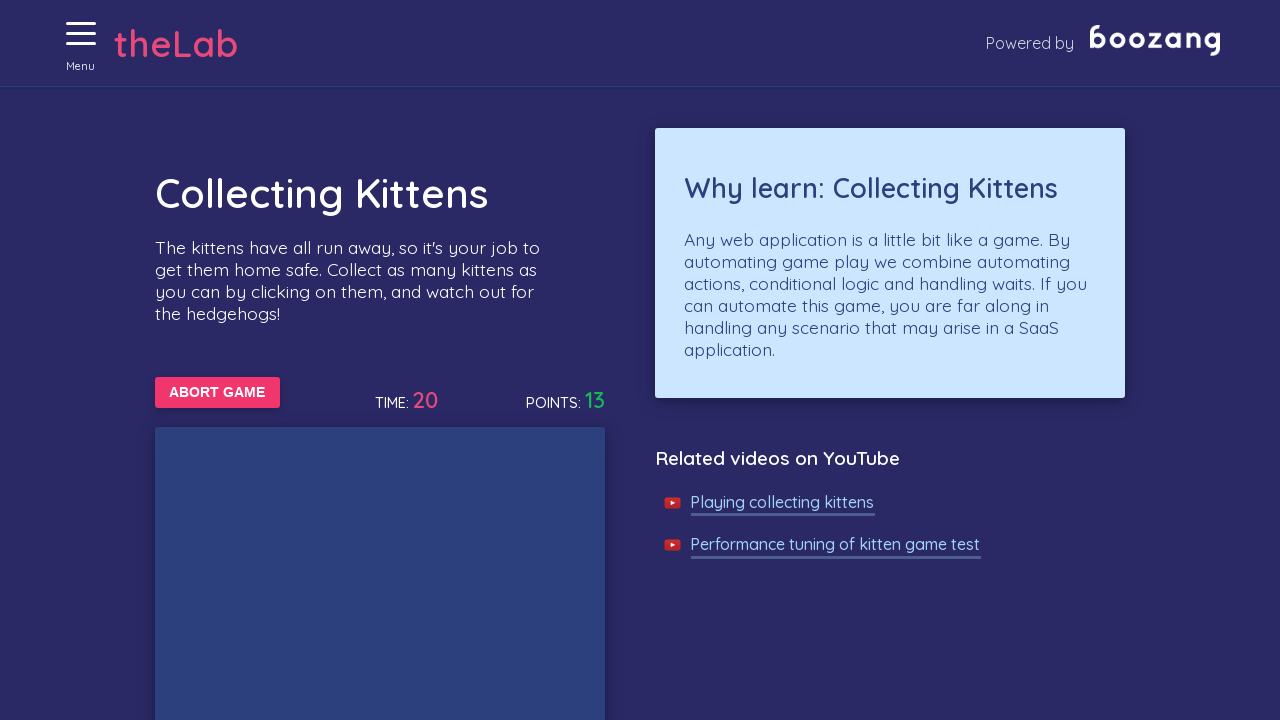

Clicked on a kitten in the game at (380, 360) on //img[@alt='Cat']
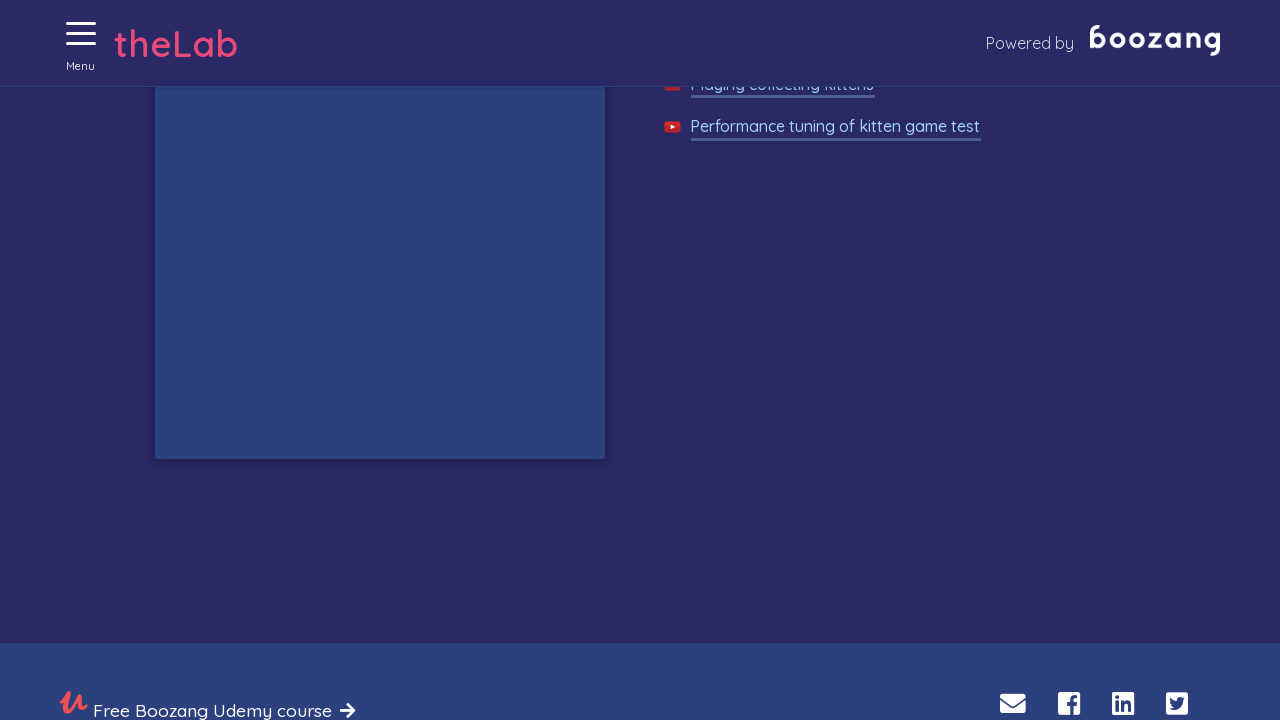

Clicked on a kitten in the game at (538, 484) on //img[@alt='Cat']
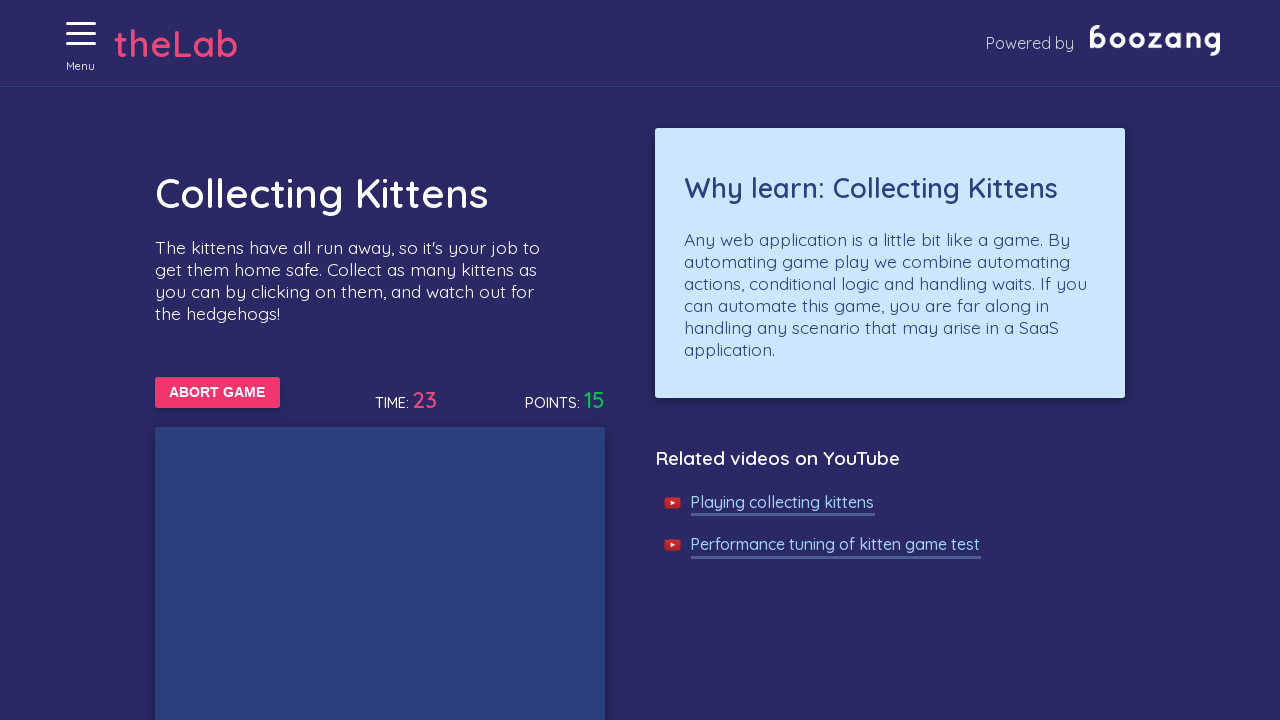

Clicked on a kitten in the game at (564, 462) on //img[@alt='Cat']
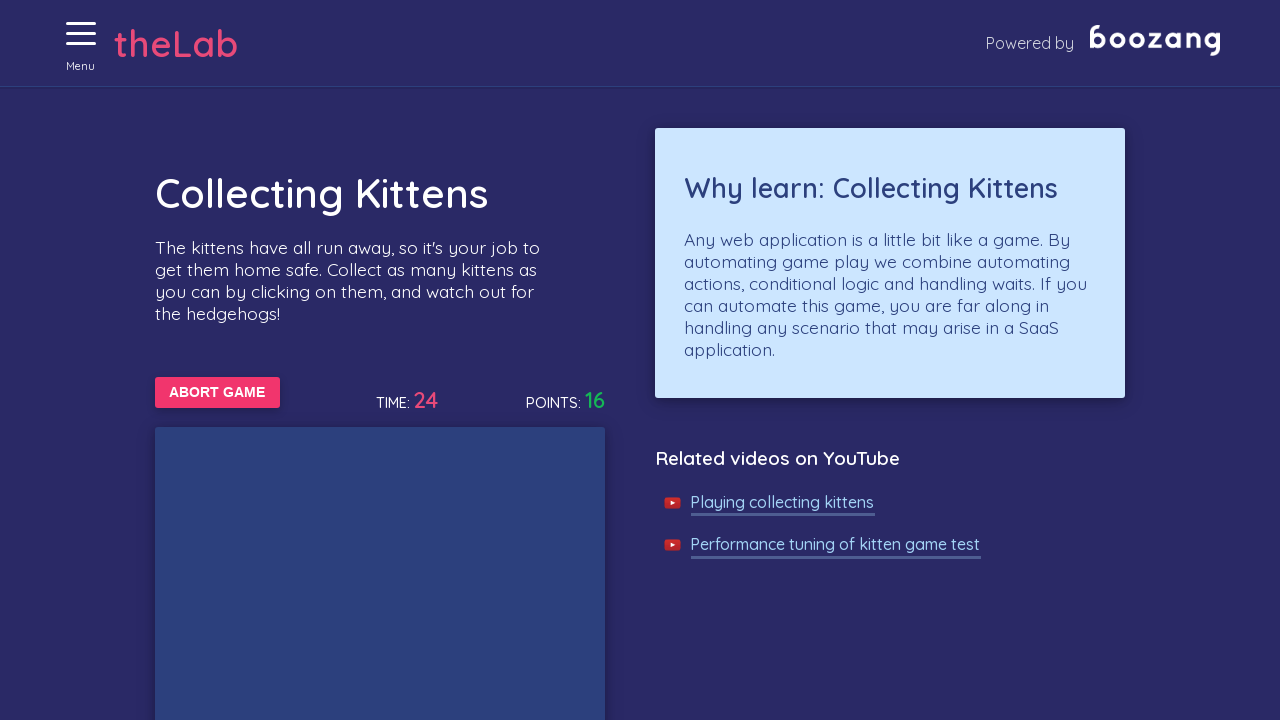

Clicked on a kitten in the game at (198, 568) on //img[@alt='Cat']
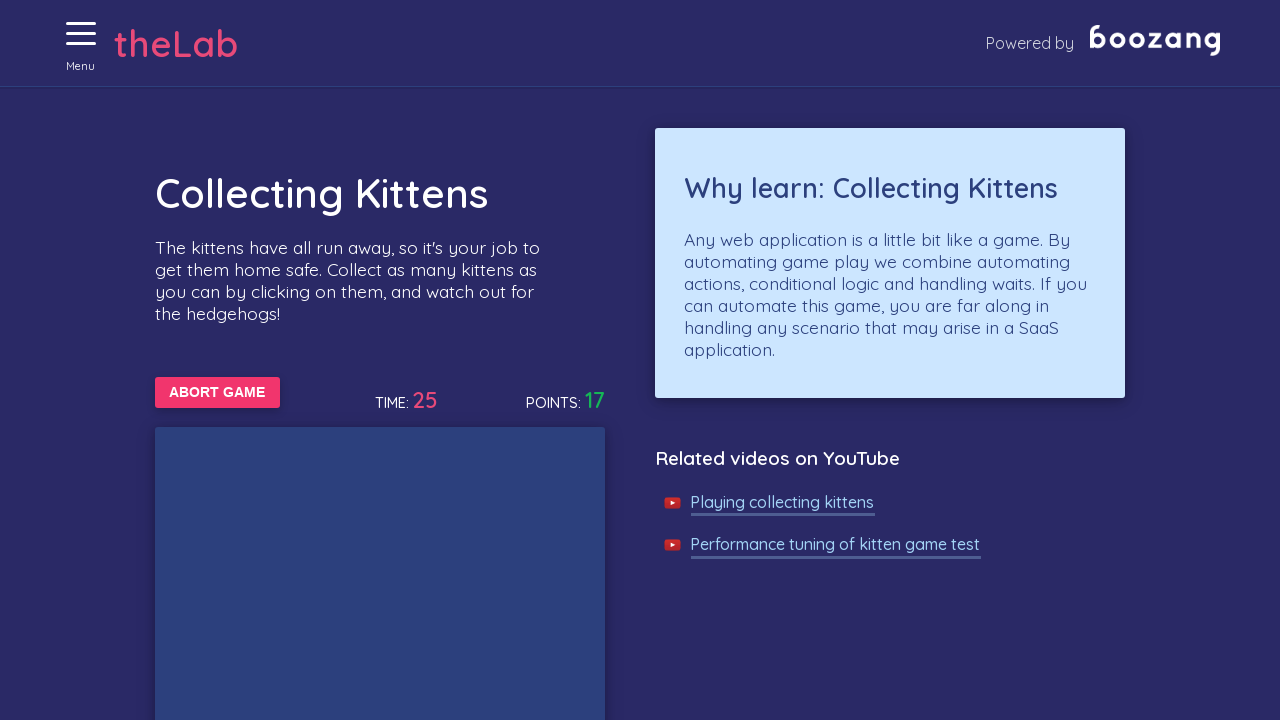

Clicked on a kitten in the game at (294, 360) on //img[@alt='Cat']
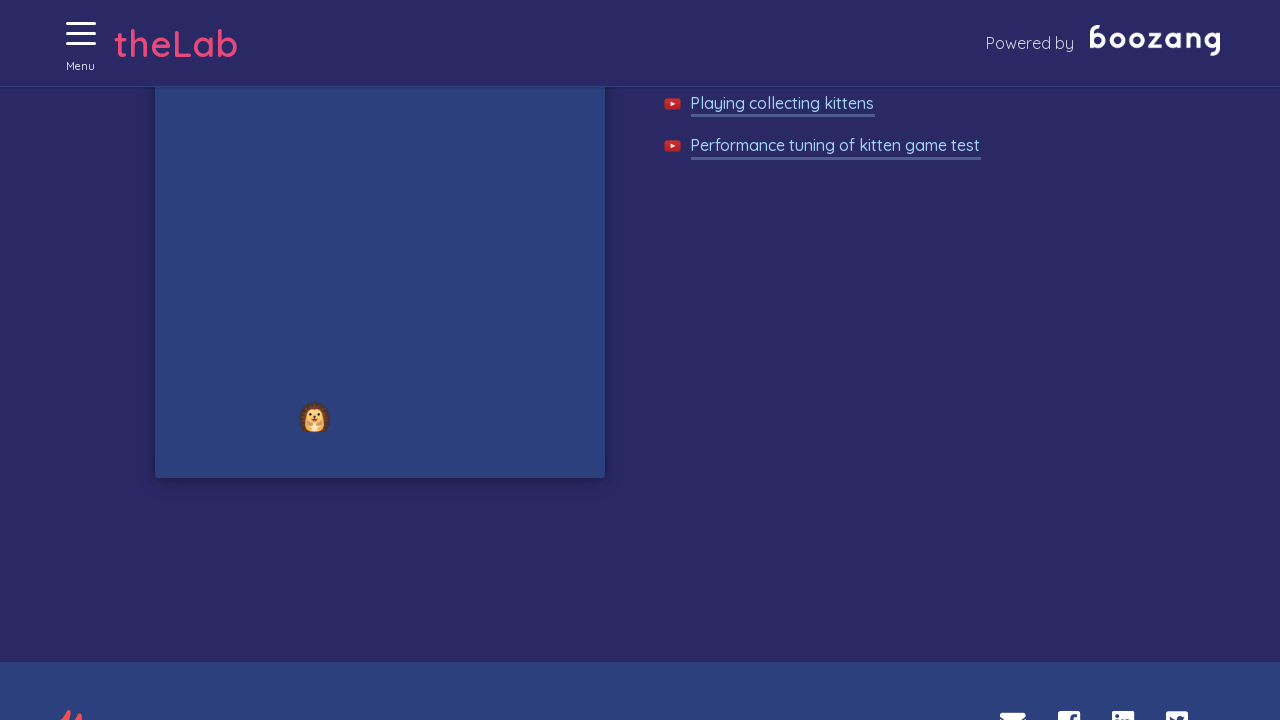

Clicked on a kitten in the game at (492, 276) on //img[@alt='Cat']
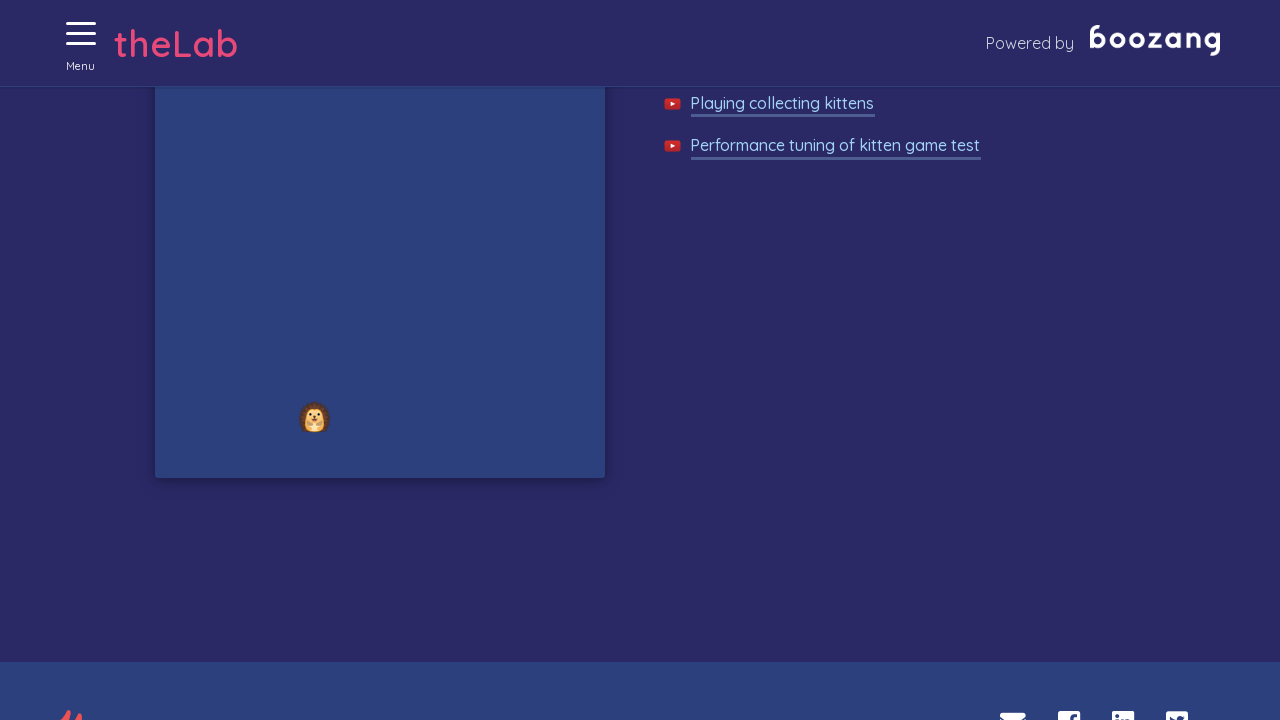

Clicked on a kitten in the game at (274, 270) on //img[@alt='Cat']
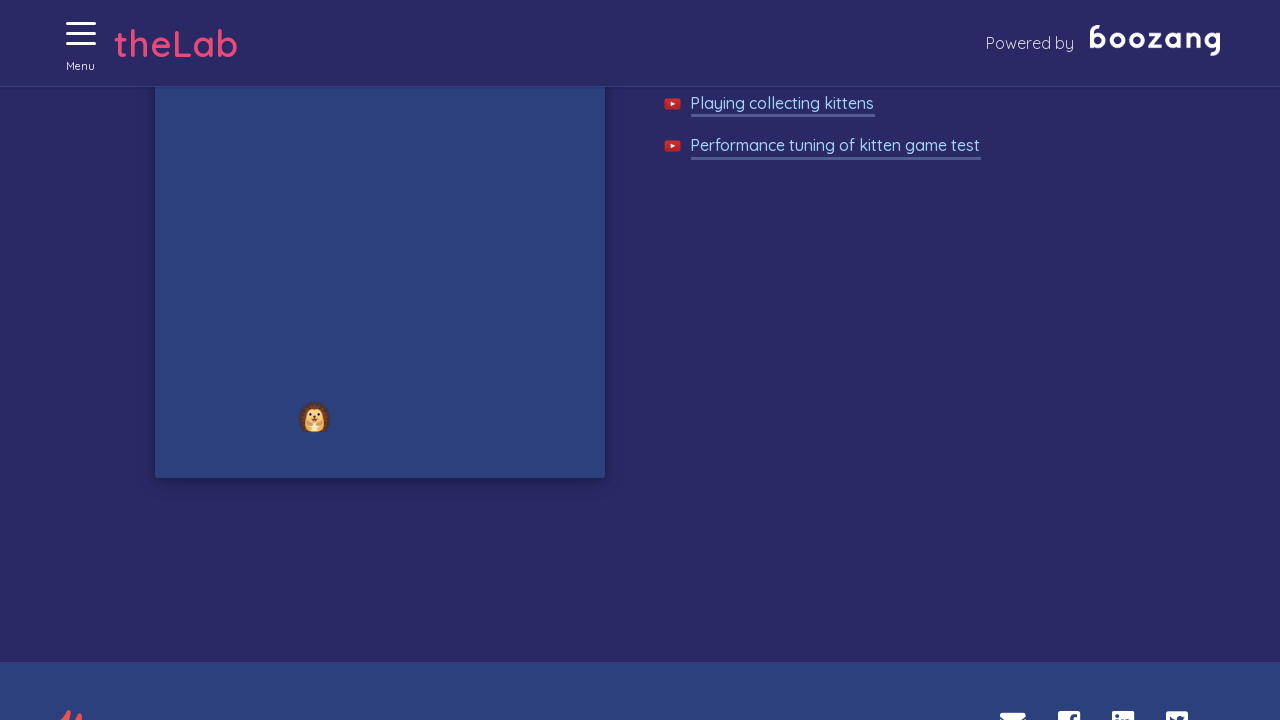

Game Over screen appeared
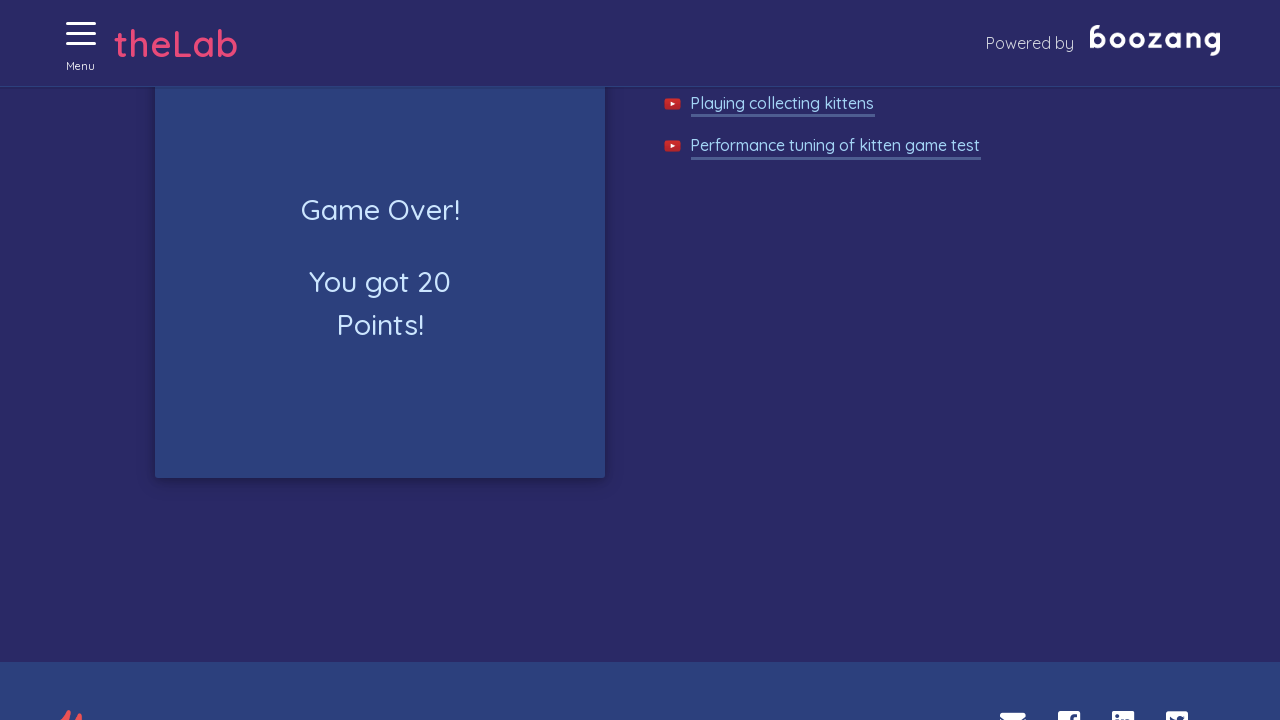

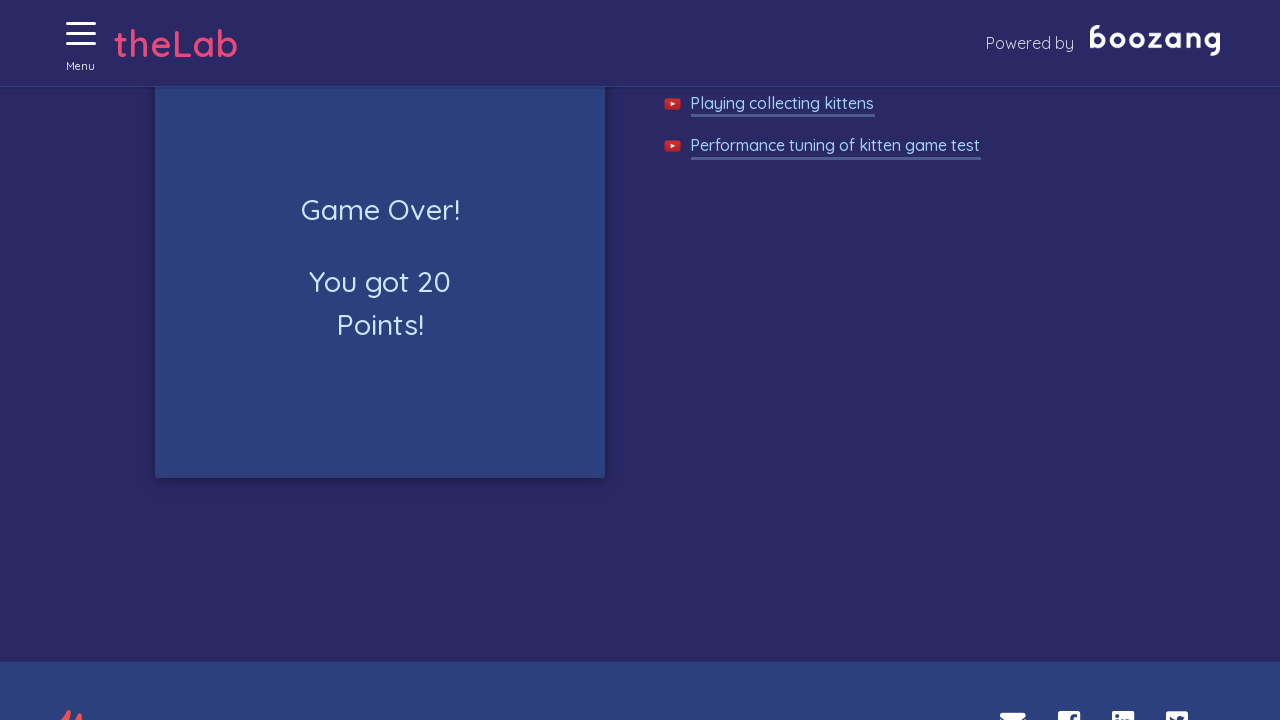